Tests window handling functionality by opening new windows, switching between them, counting windows, and closing multiple windows while keeping the parent window open

Starting URL: https://www.leafground.com/window.xhtml

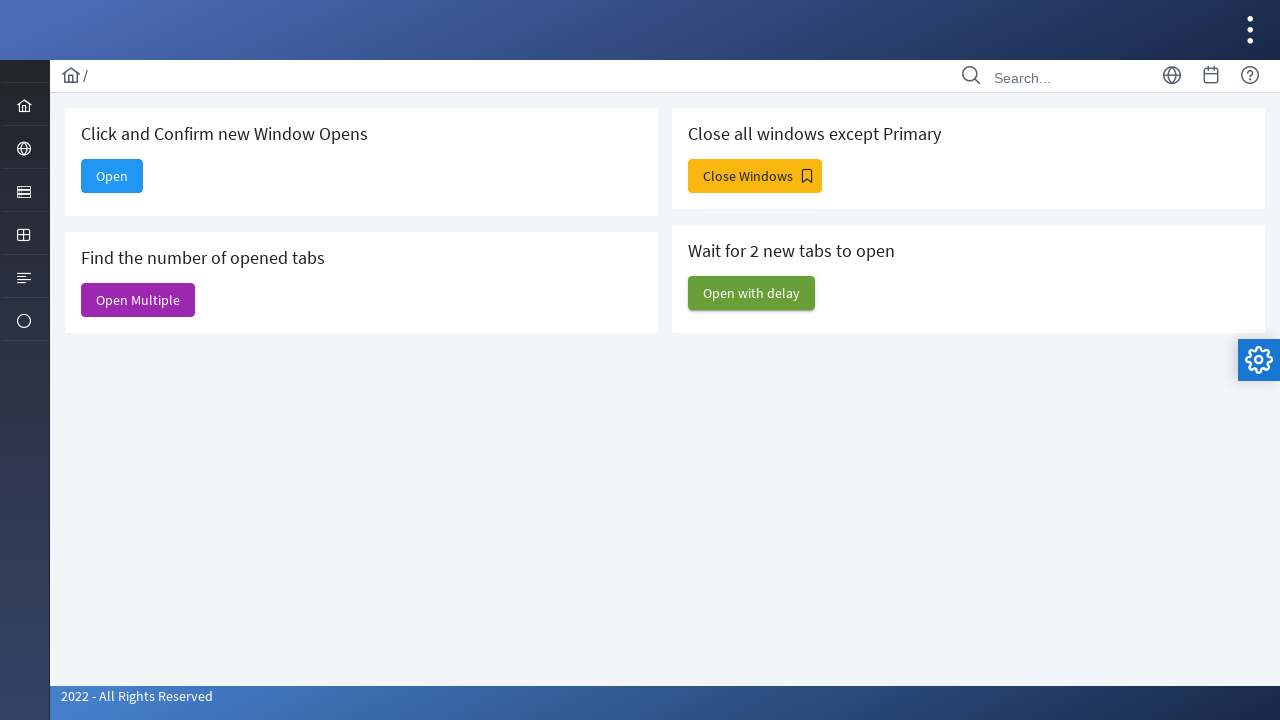

Clicked button to open new window at (112, 176) on button#j_idt88\:new
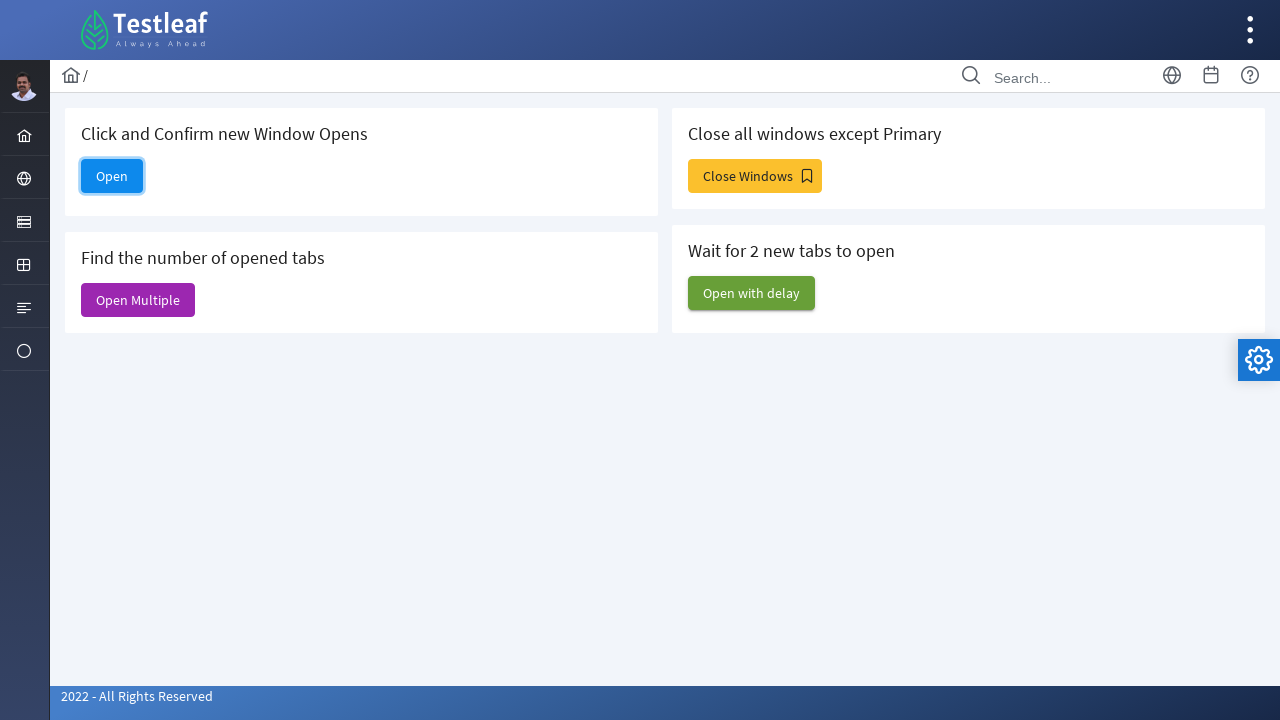

New window opened and captured
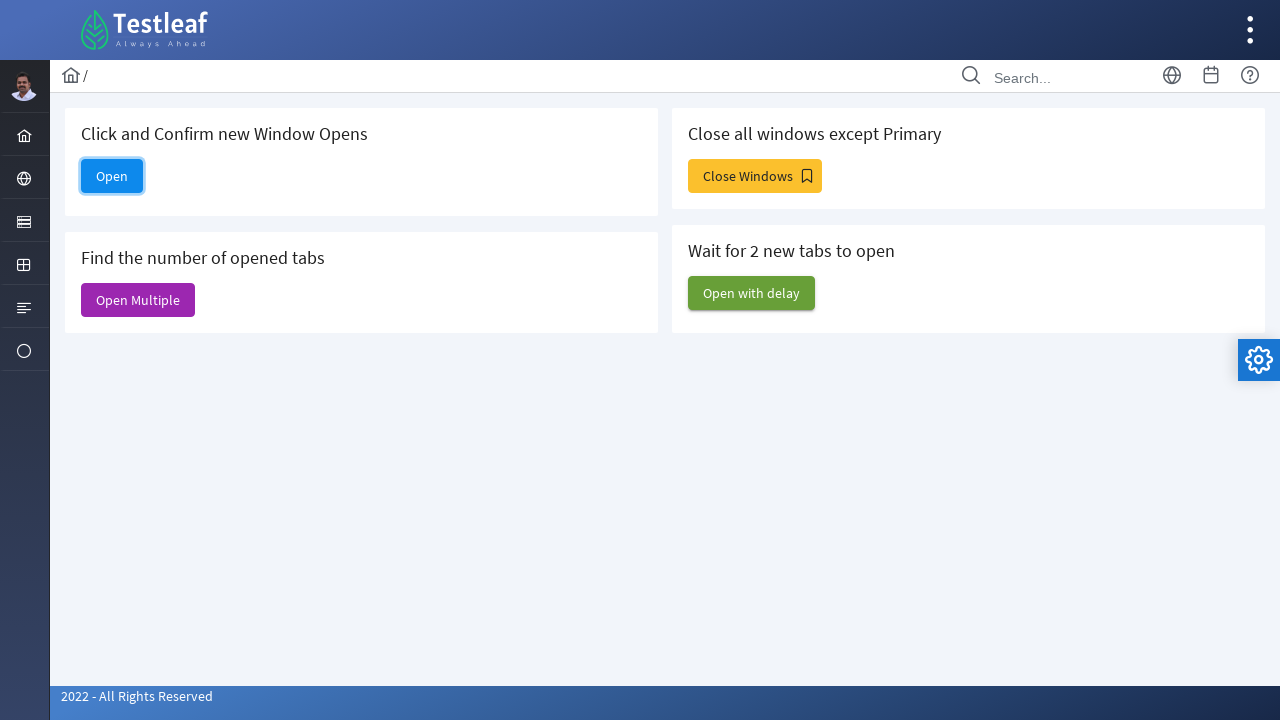

New window finished loading
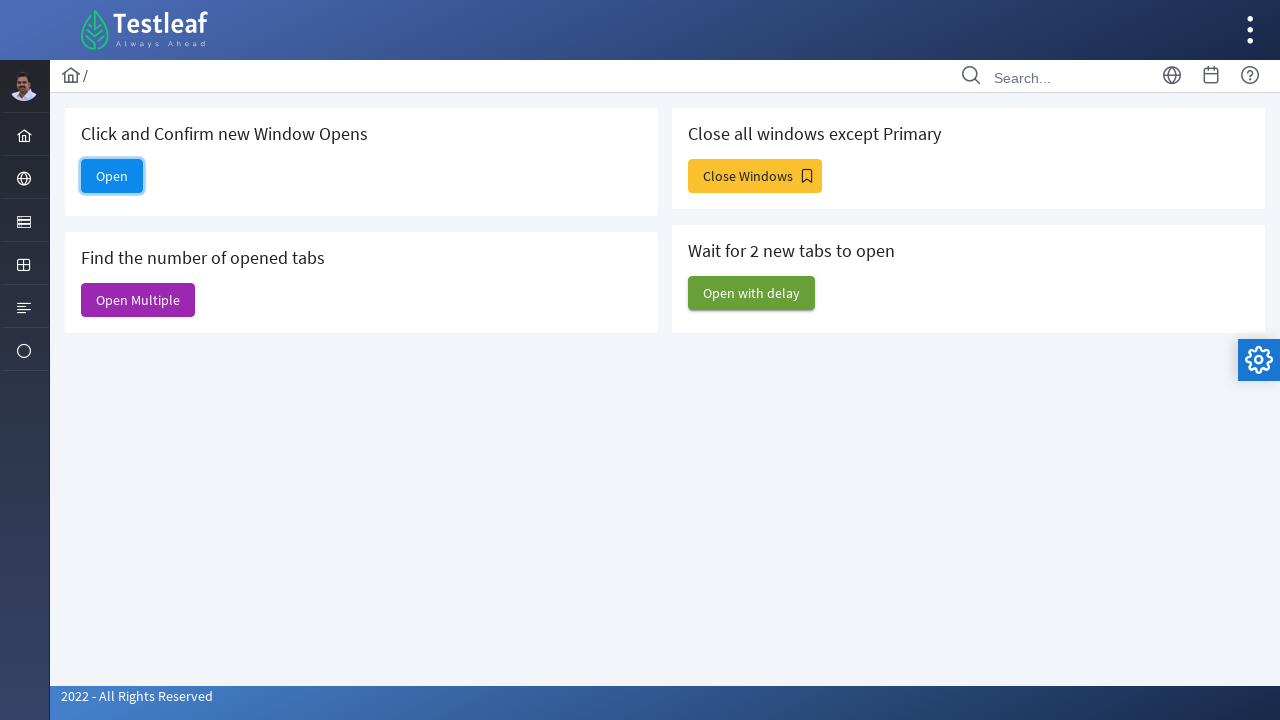

Closed the new window
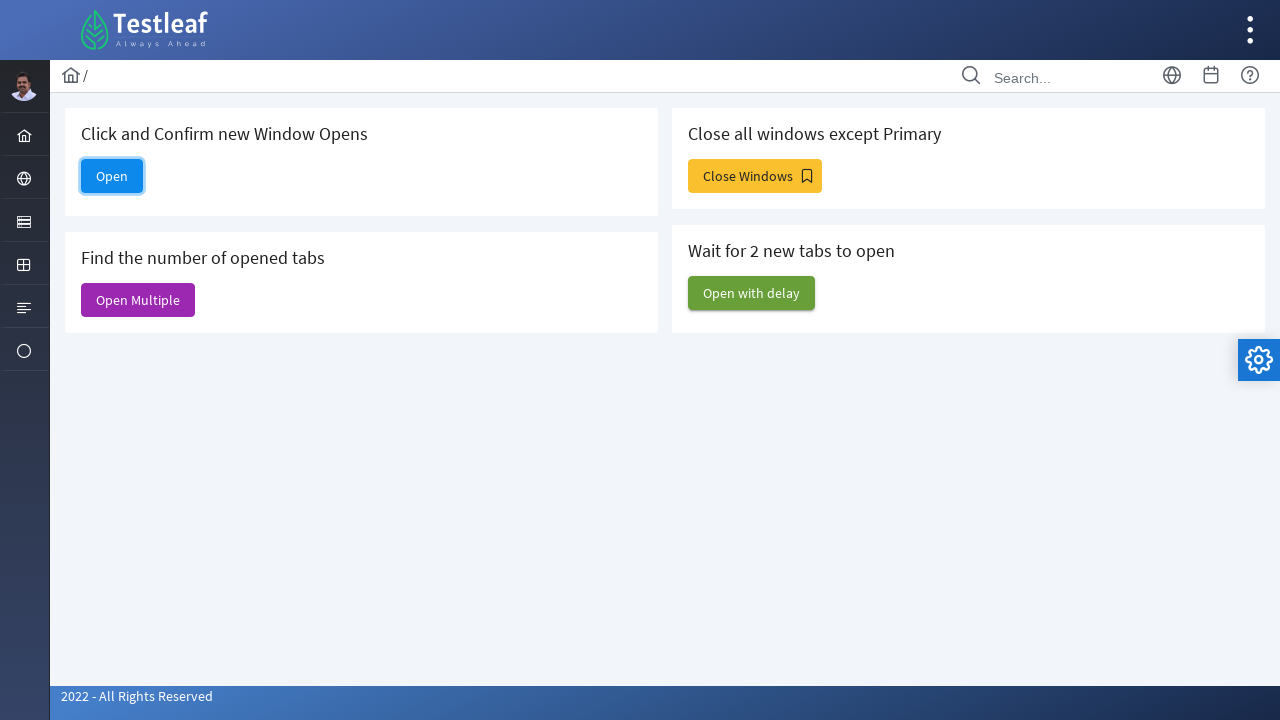

Clicked button to open multiple windows at (138, 300) on button#j_idt88\:j_idt91
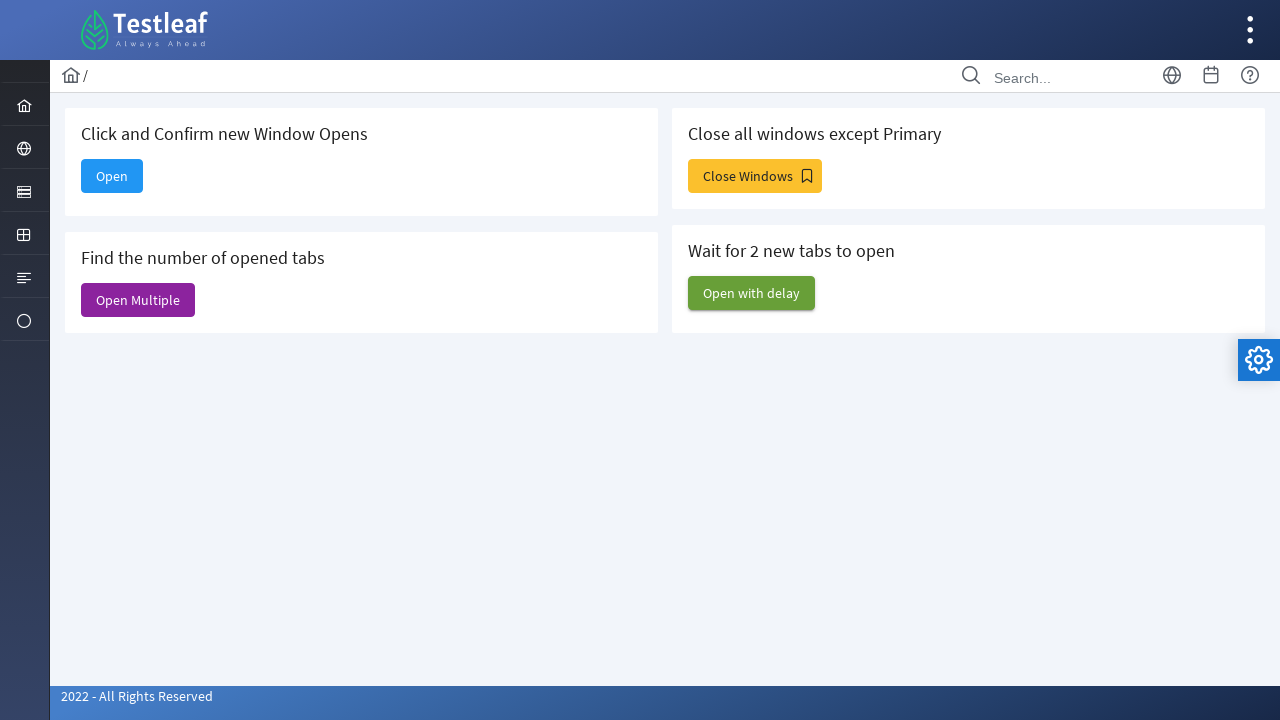

Counted total windows: 6
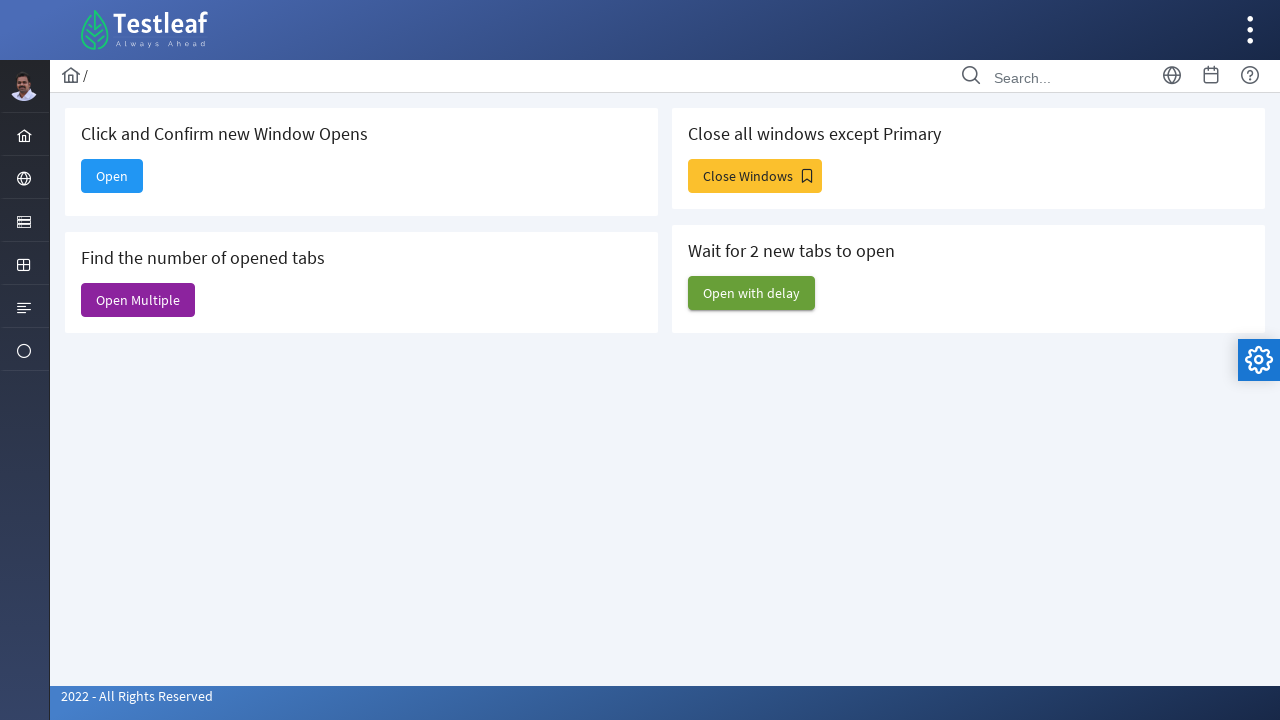

Closed all newly opened windows except parent
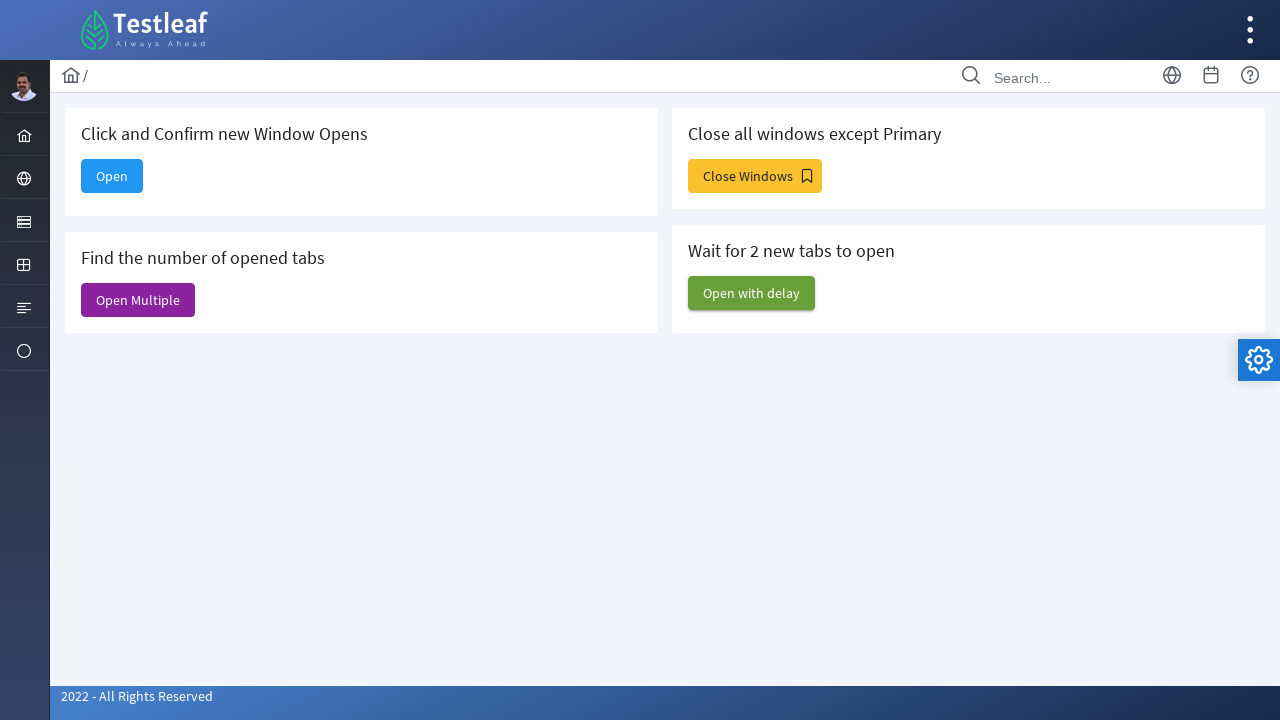

Clicked button to open multiple windows again at (755, 176) on button#j_idt88\:j_idt93
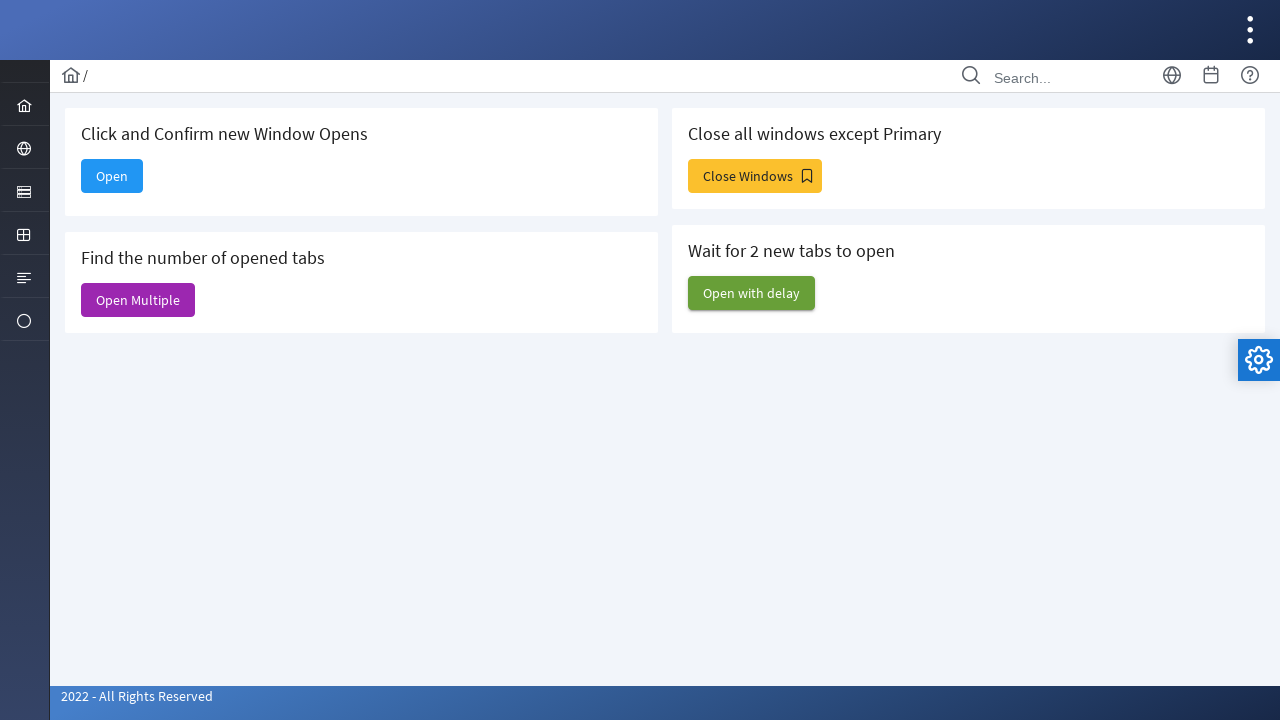

Closed all windows except the parent window
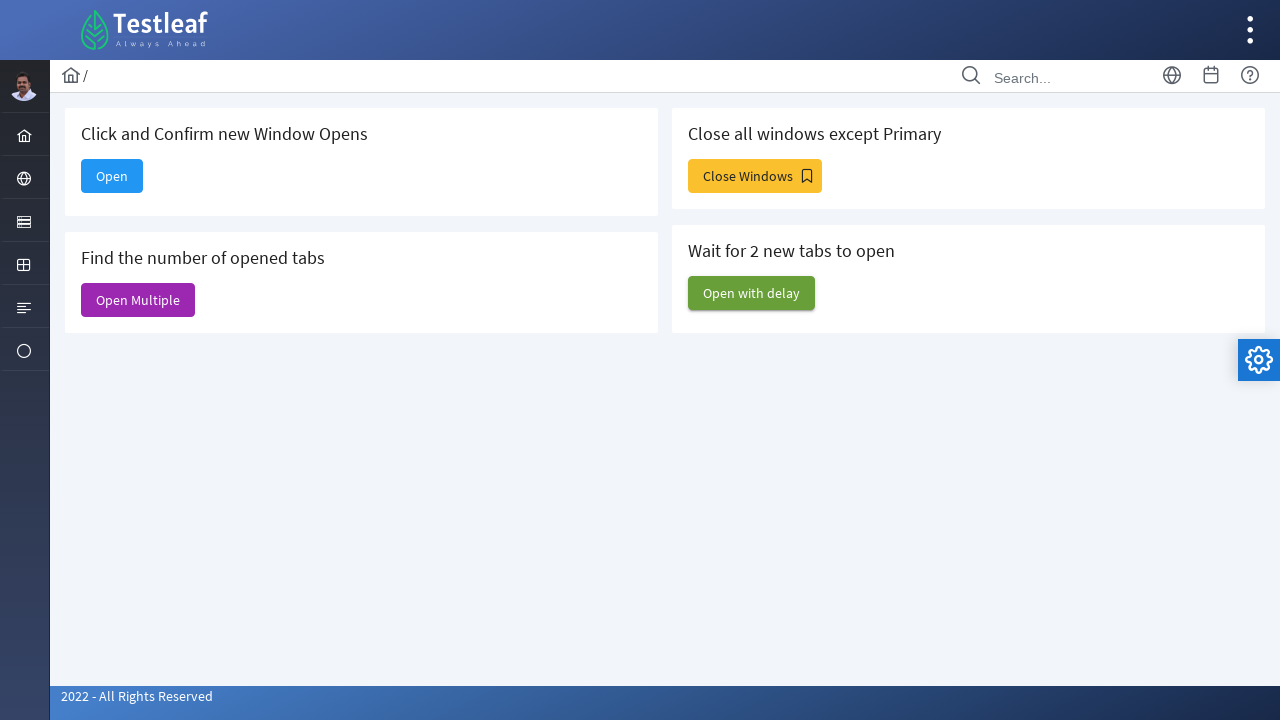

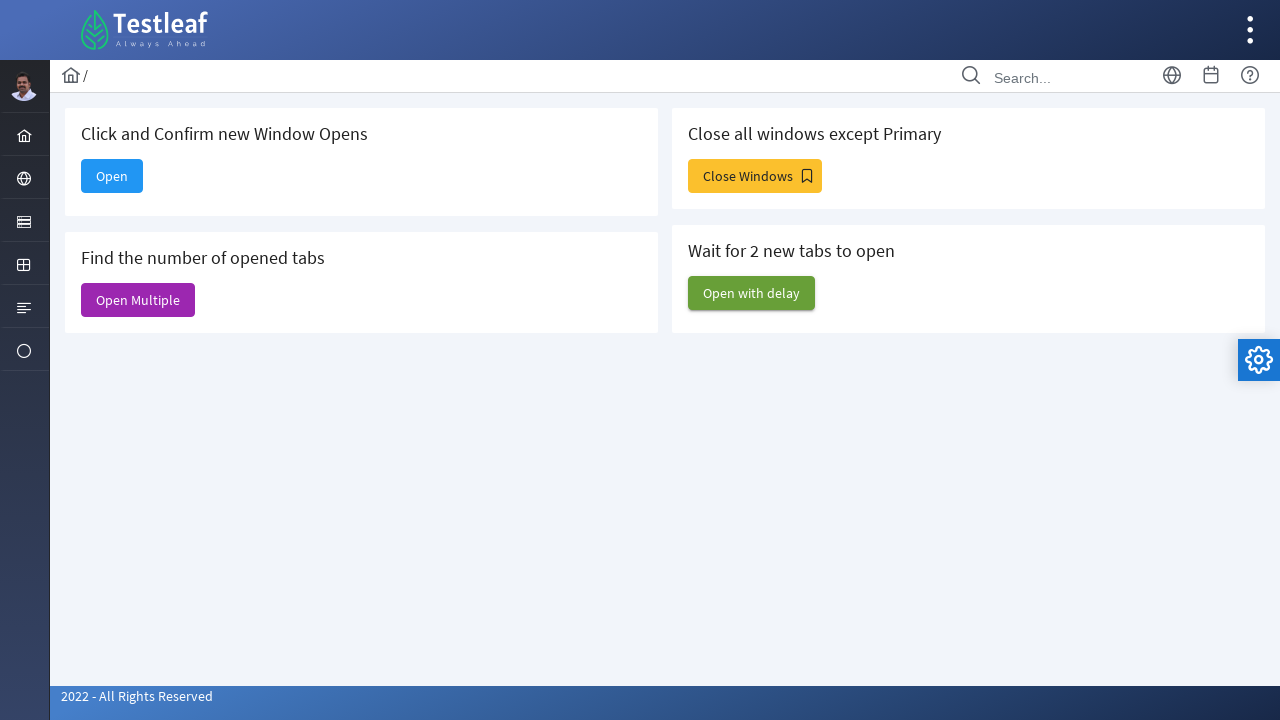